Tests interaction with a web table by verifying the table structure exists, checking row and column counts, and accessing specific table cells.

Starting URL: https://rahulshettyacademy.com/AutomationPractice/

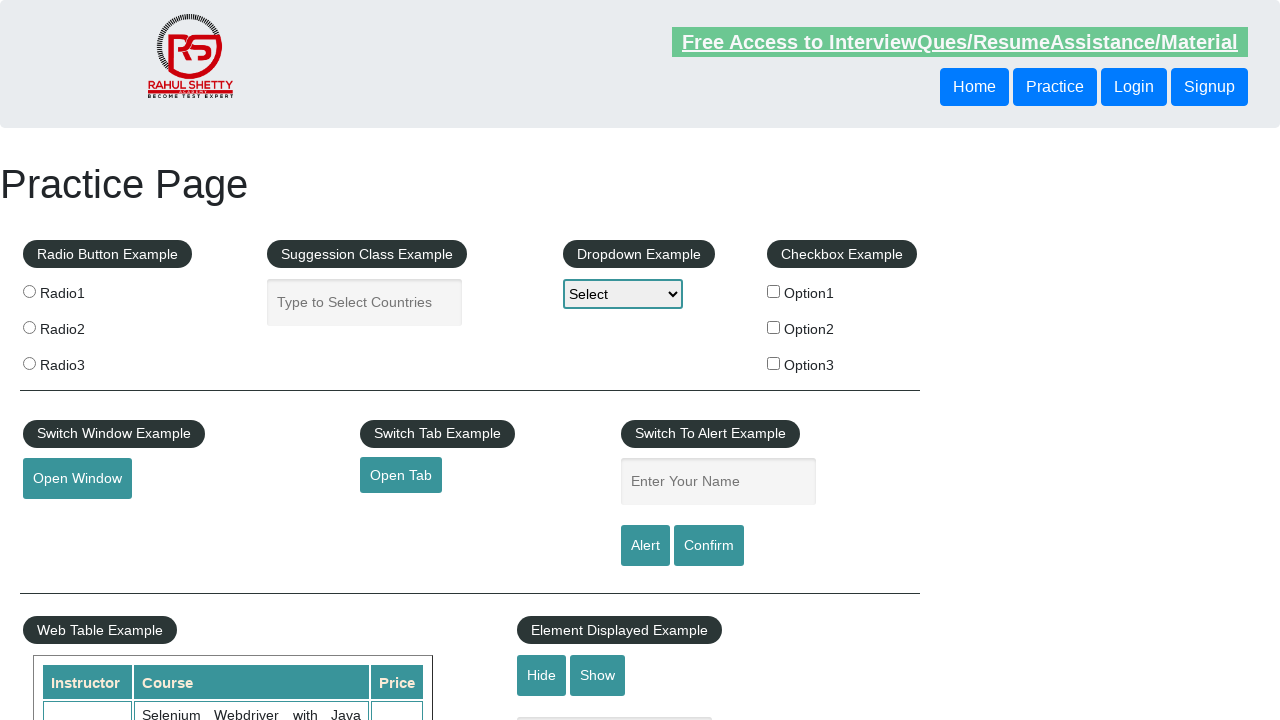

Waited for table with class 'table-display' to be visible
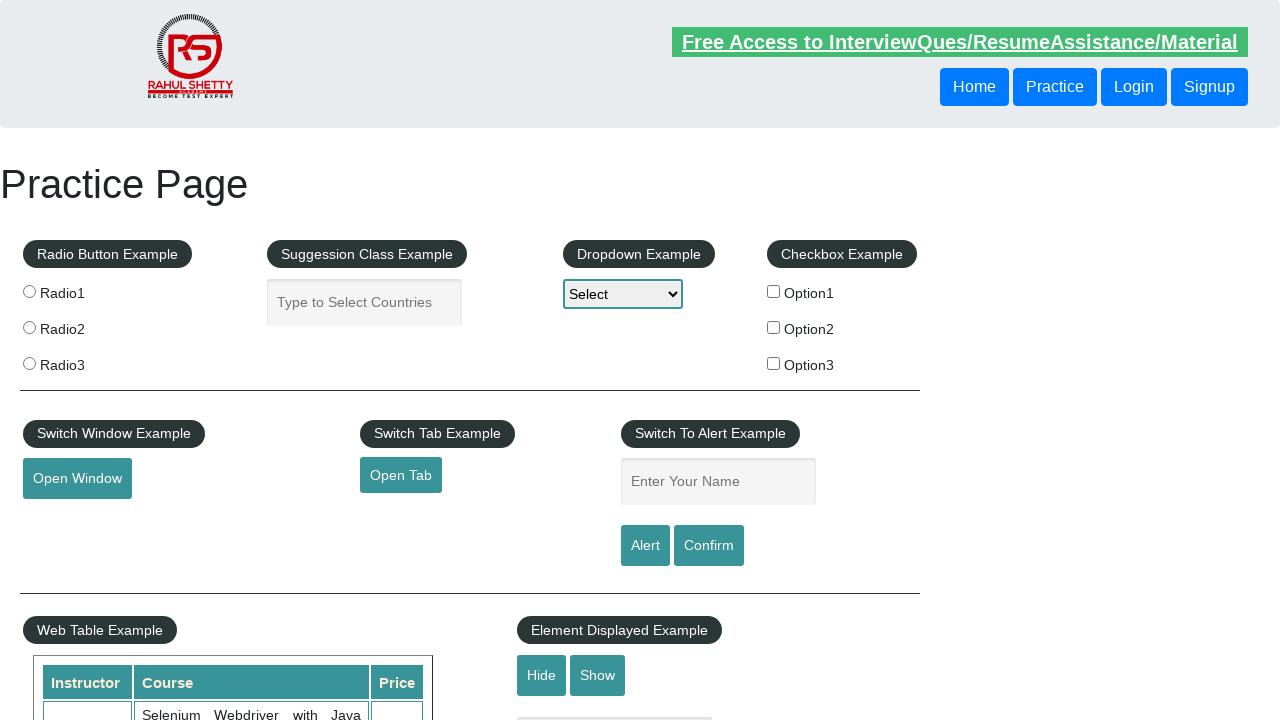

Retrieved all table rows, total count: 11
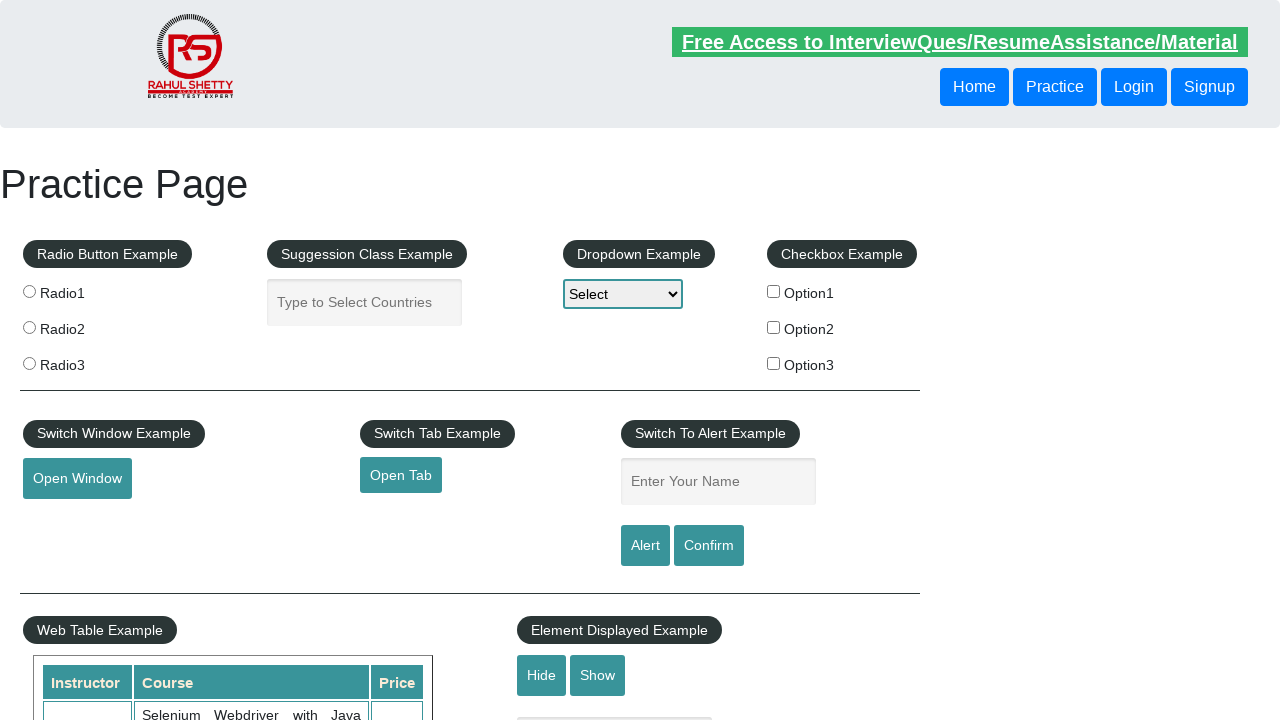

Calculated row count excluding header: 10
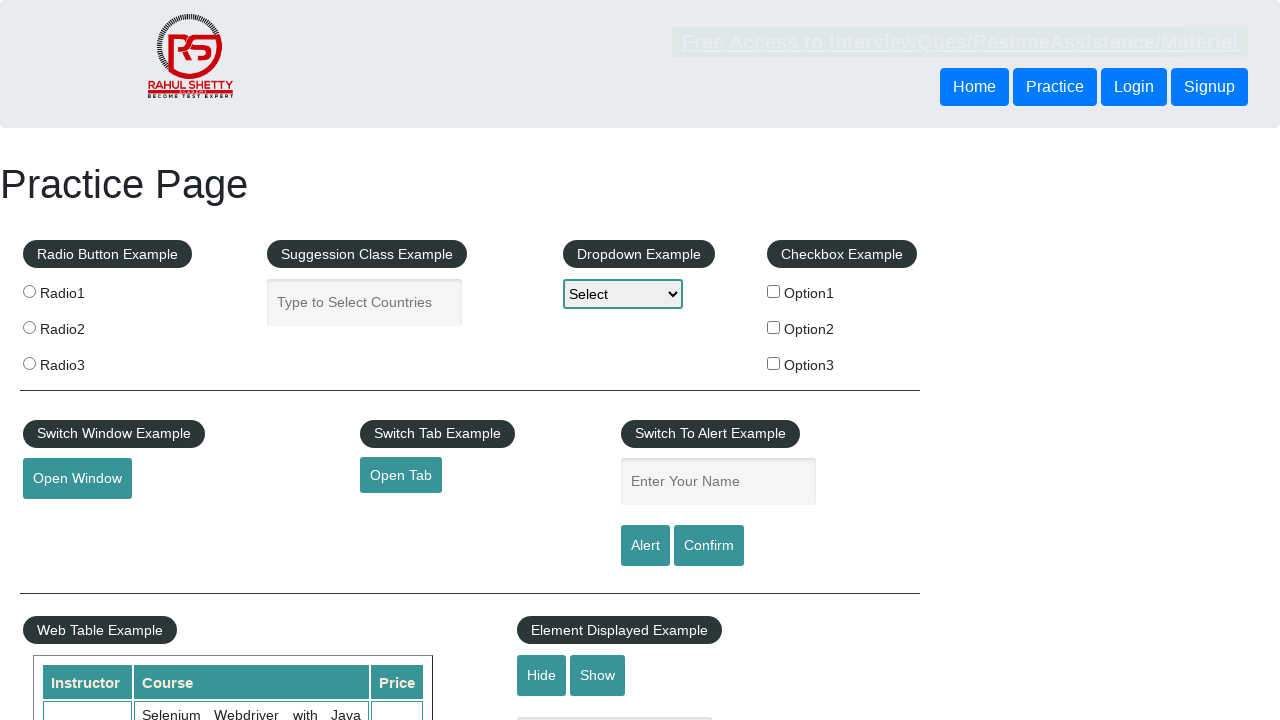

Located the header row in the table
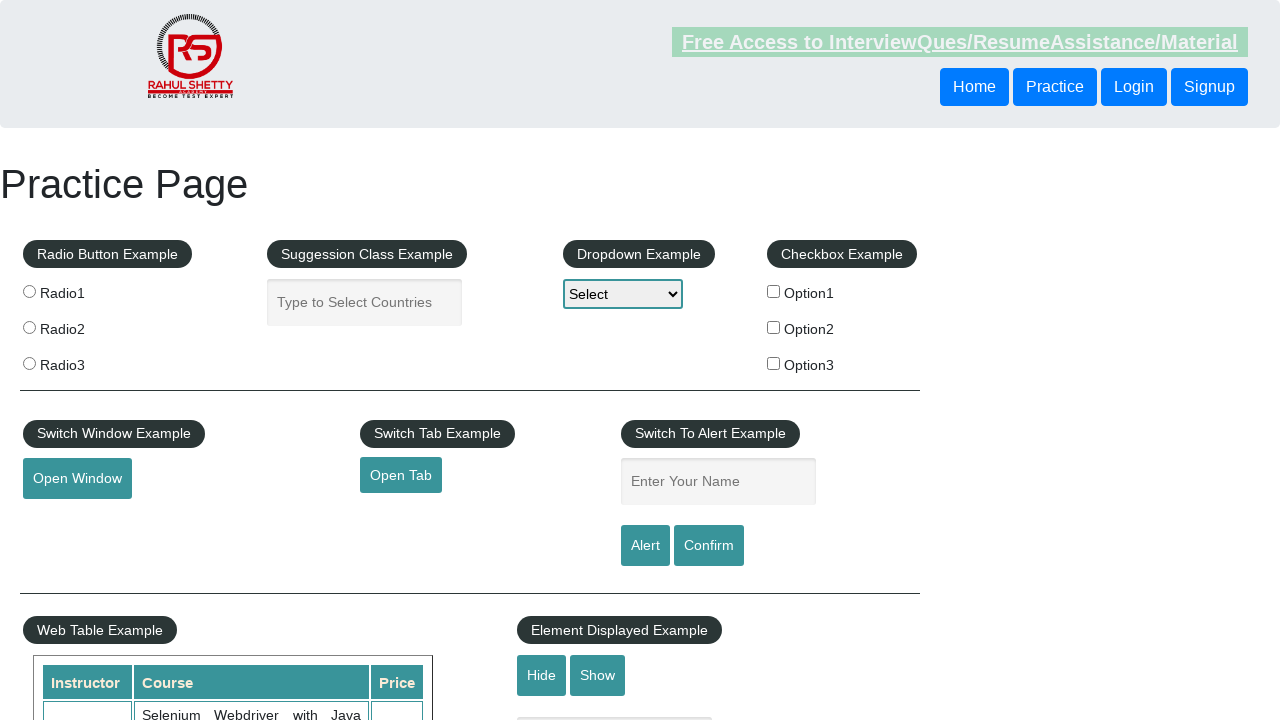

Retrieved all column headers, total count: 3
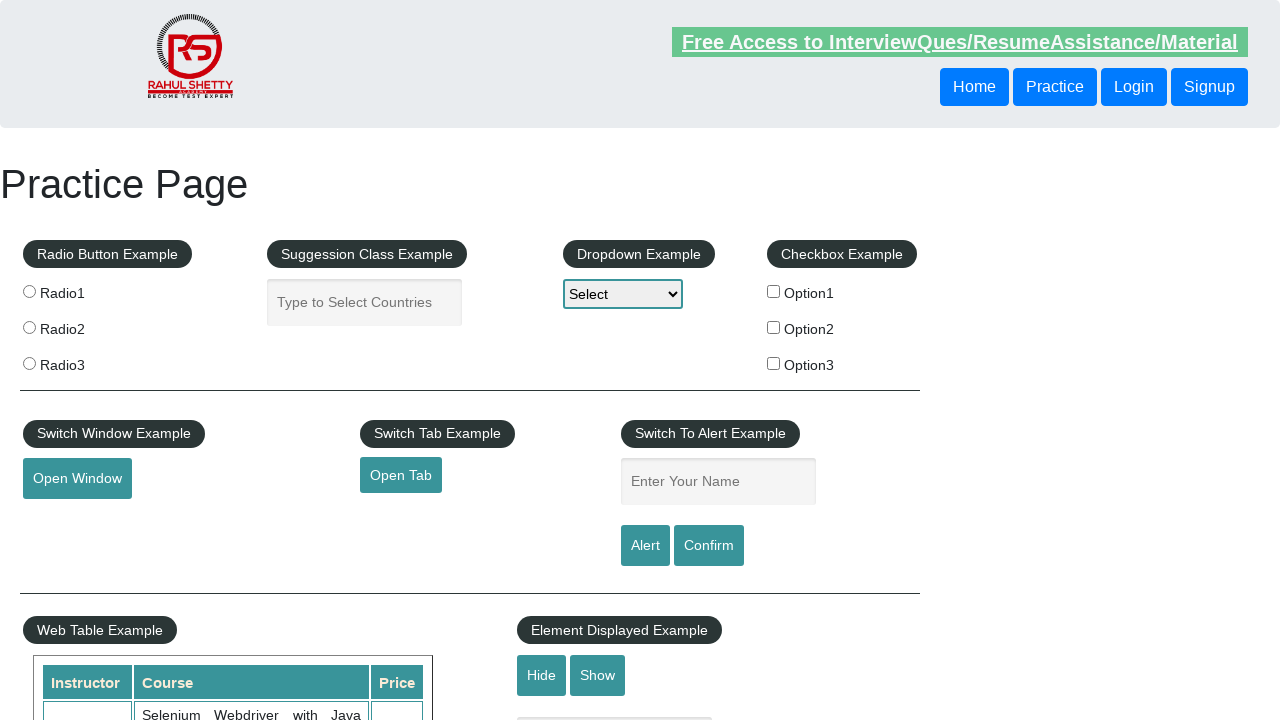

Set column count to 3
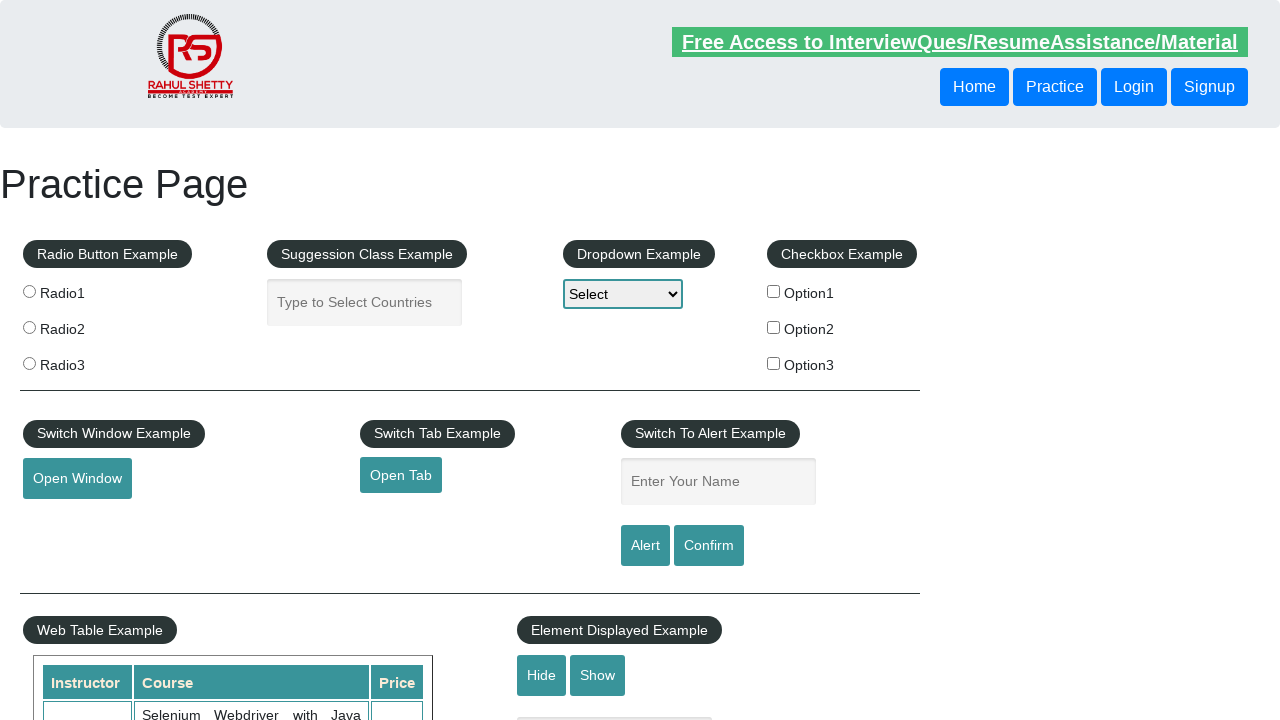

Located target row at index 2
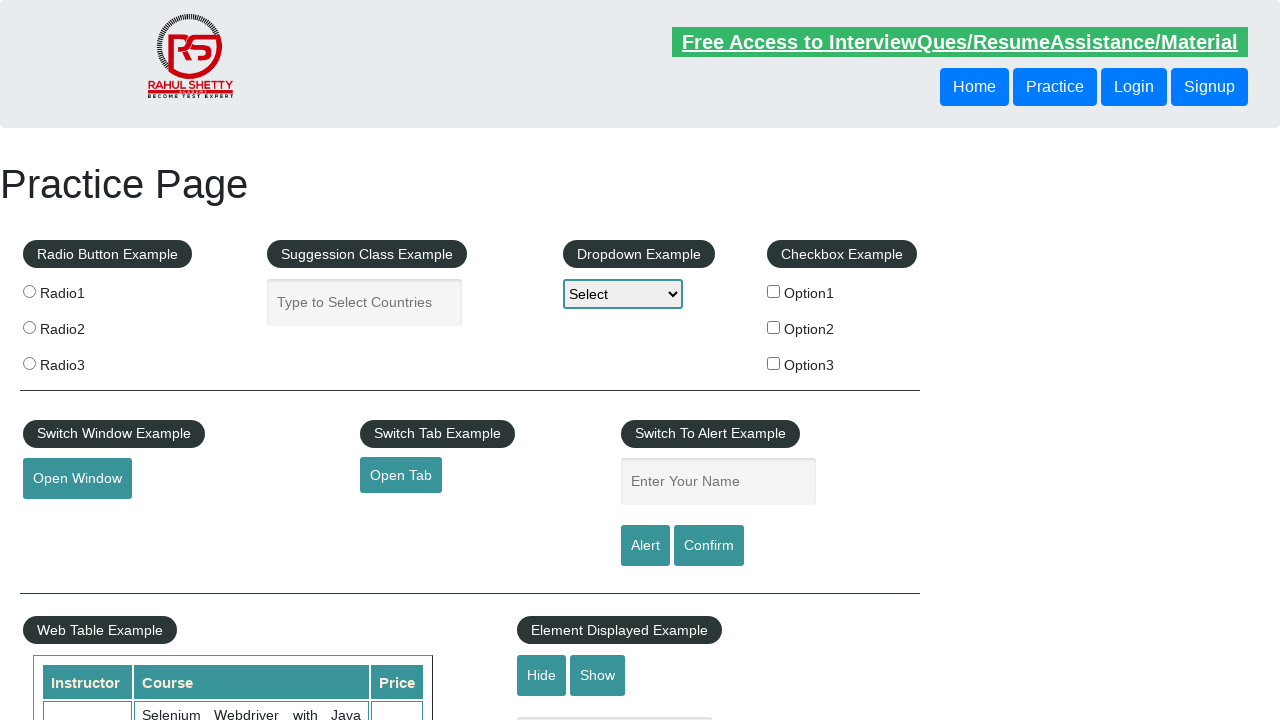

Retrieved text content from header column 0
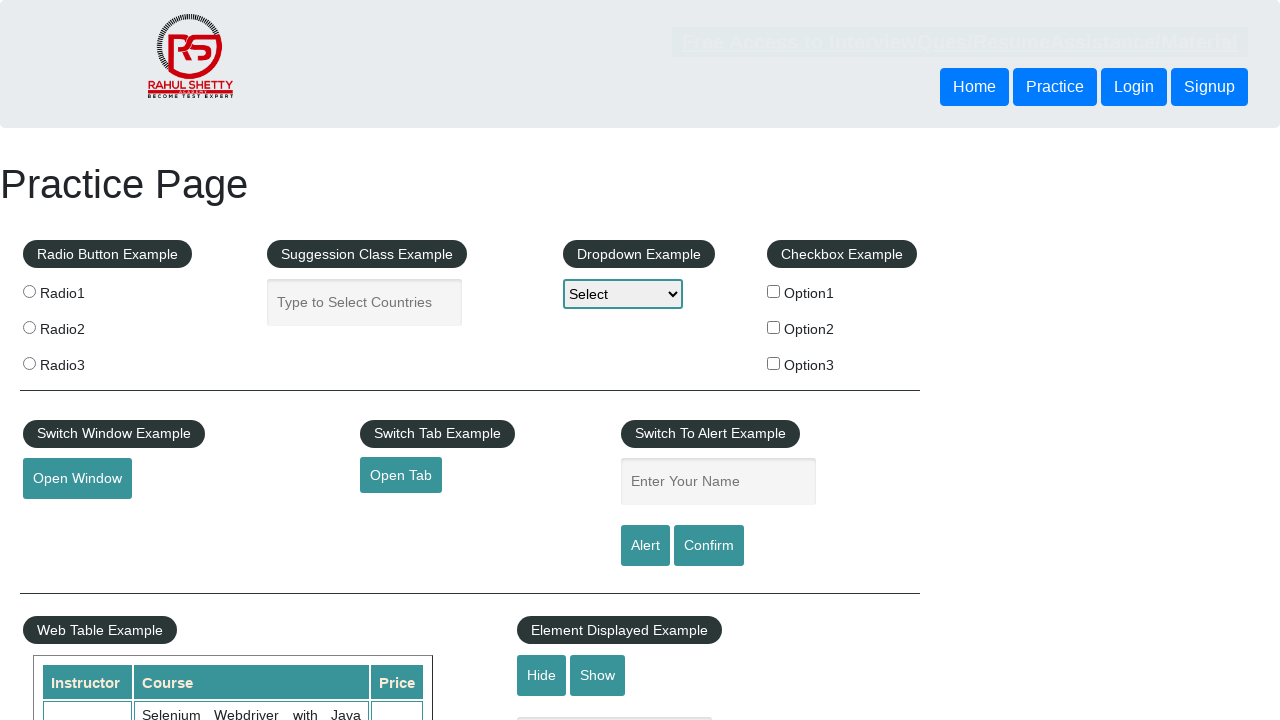

Retrieved text content from target row column 0
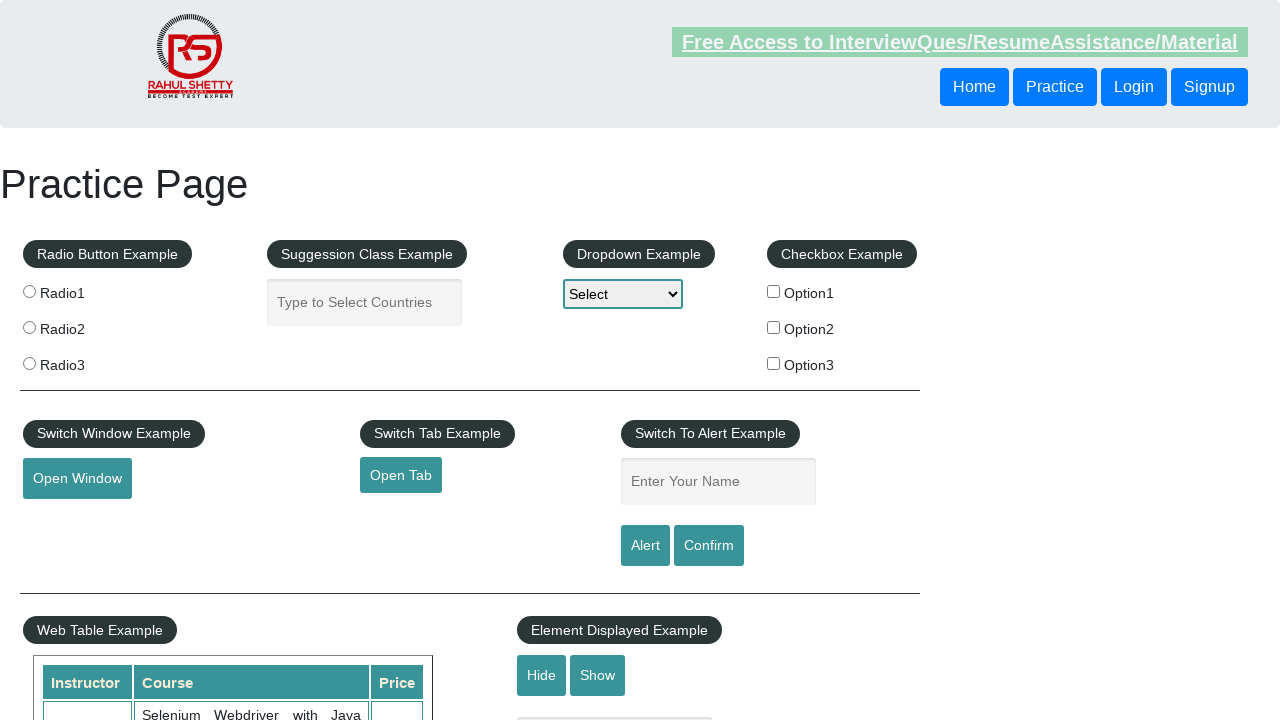

Retrieved text content from header column 1
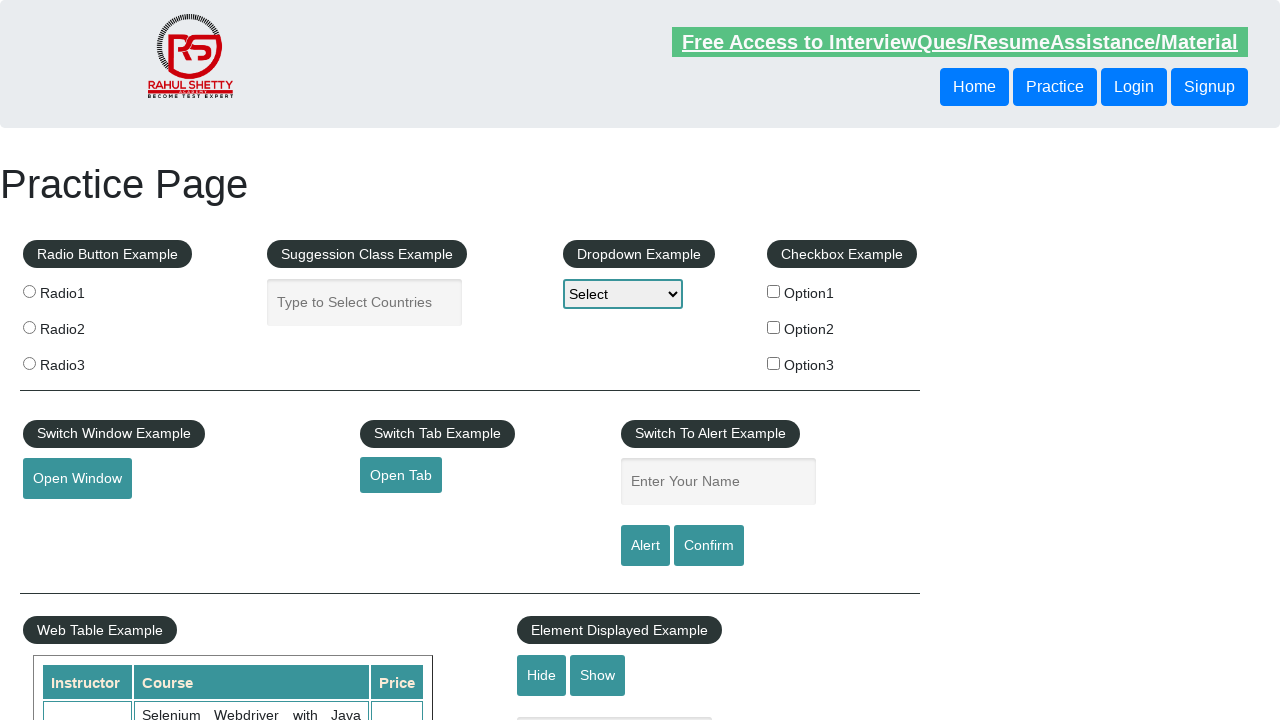

Retrieved text content from target row column 1
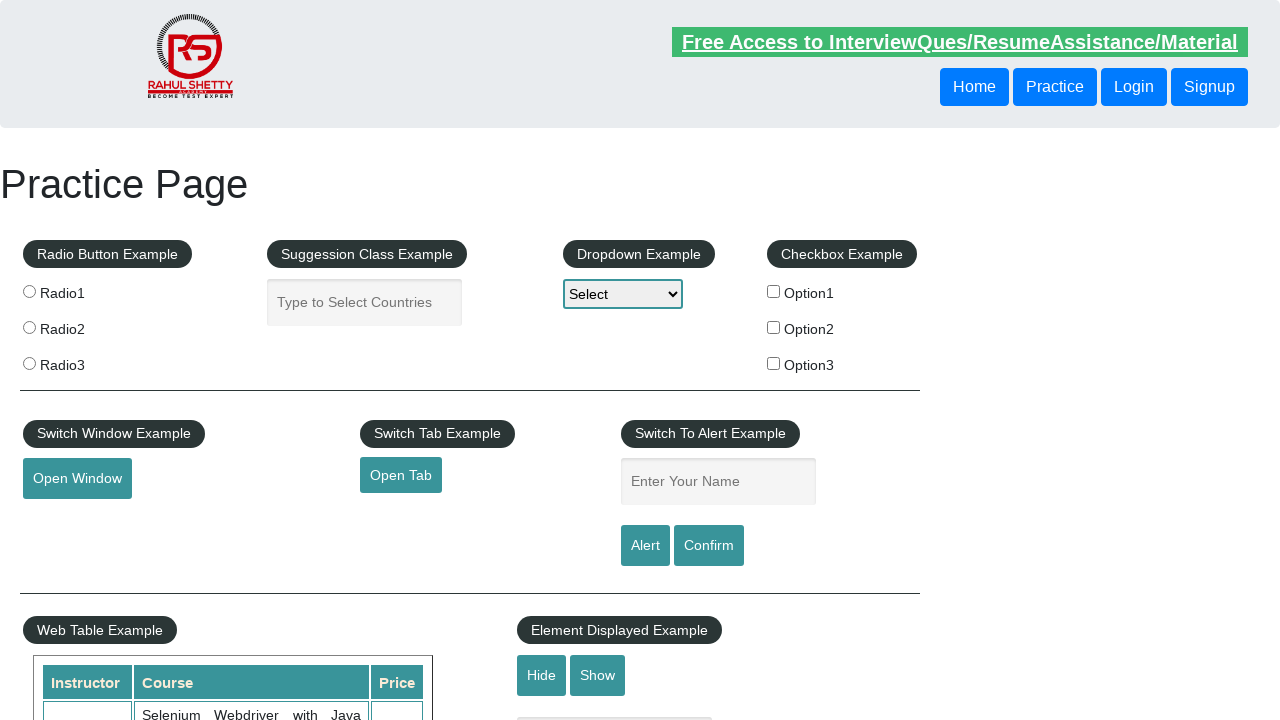

Retrieved text content from header column 2
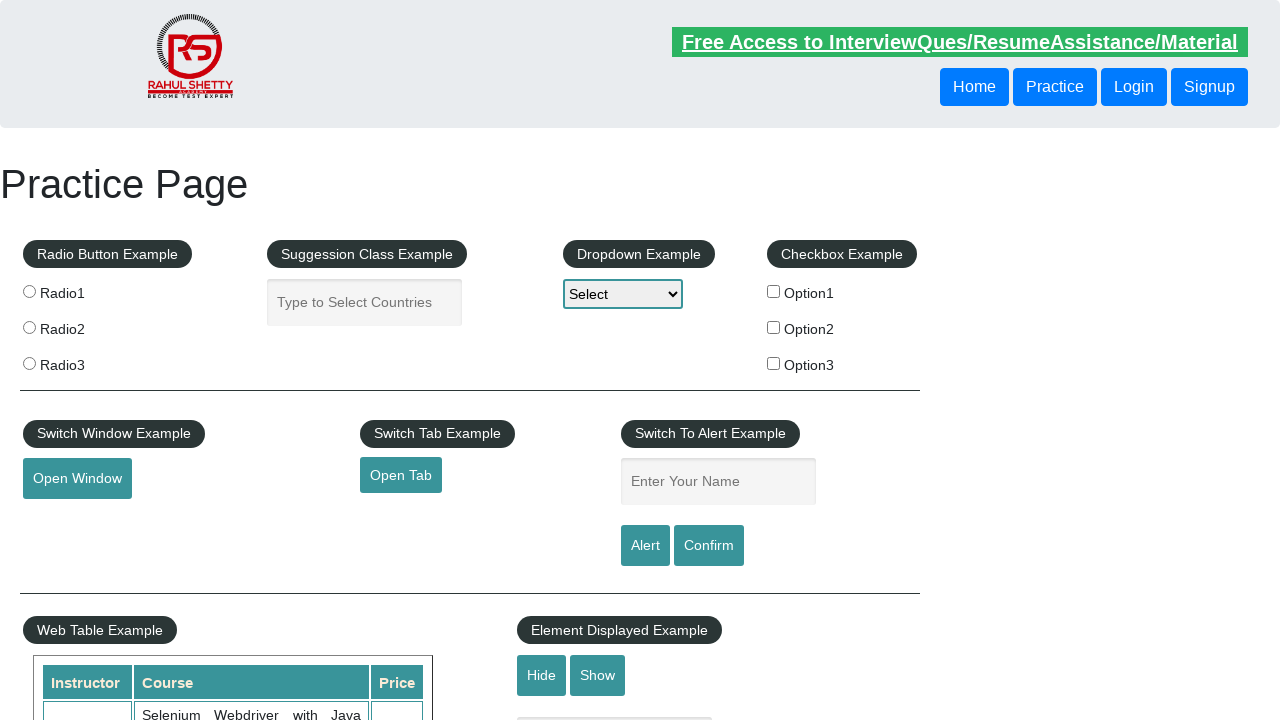

Retrieved text content from target row column 2
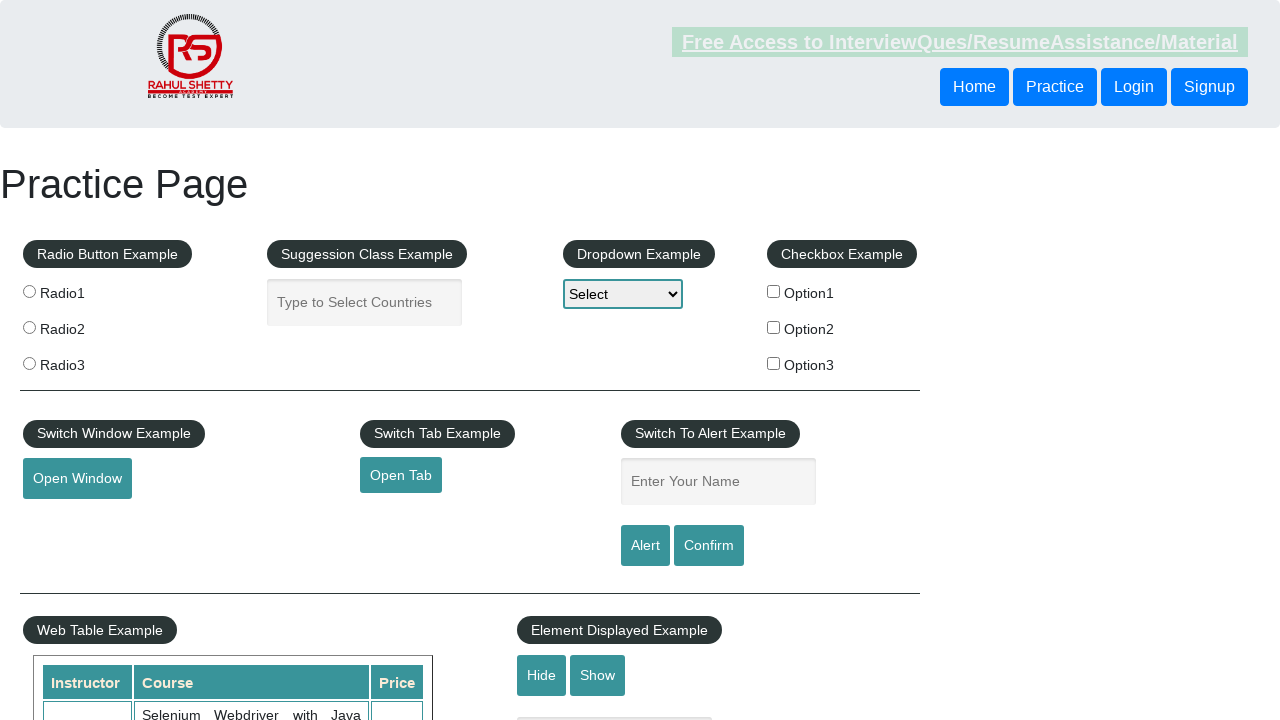

Located table element by id 'product'
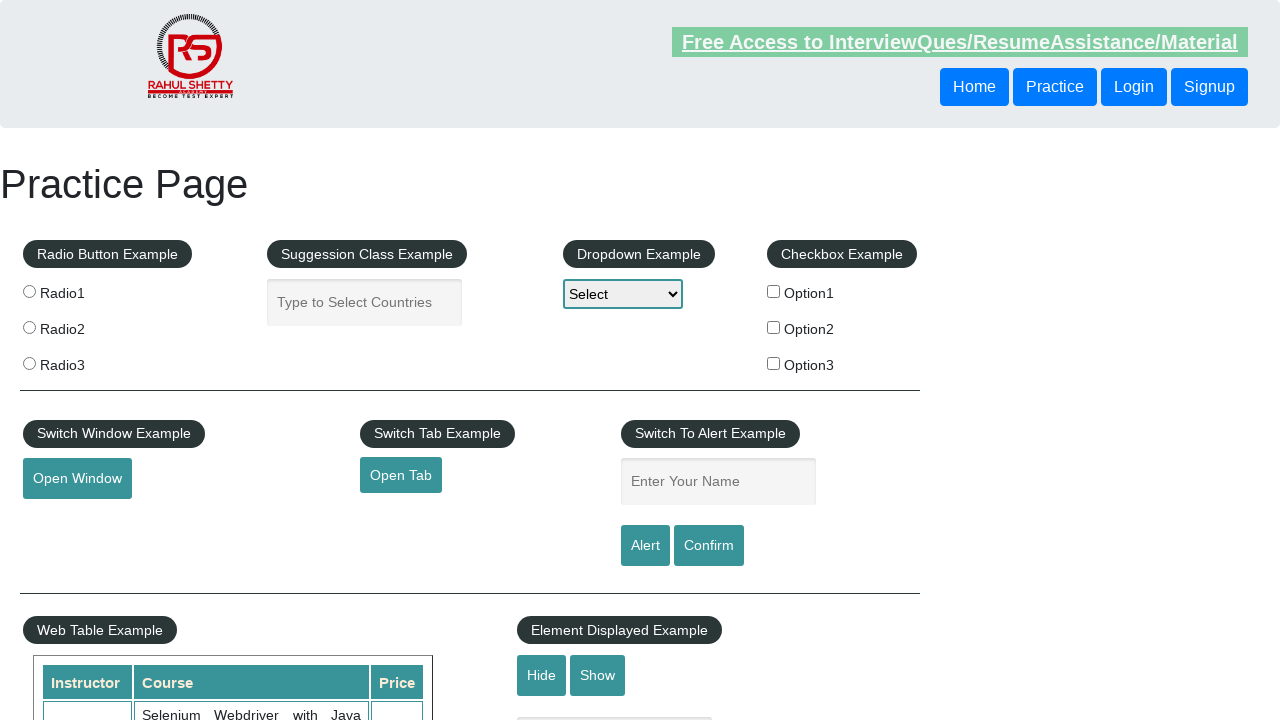

Waited for first row in table with id 'product' to be ready
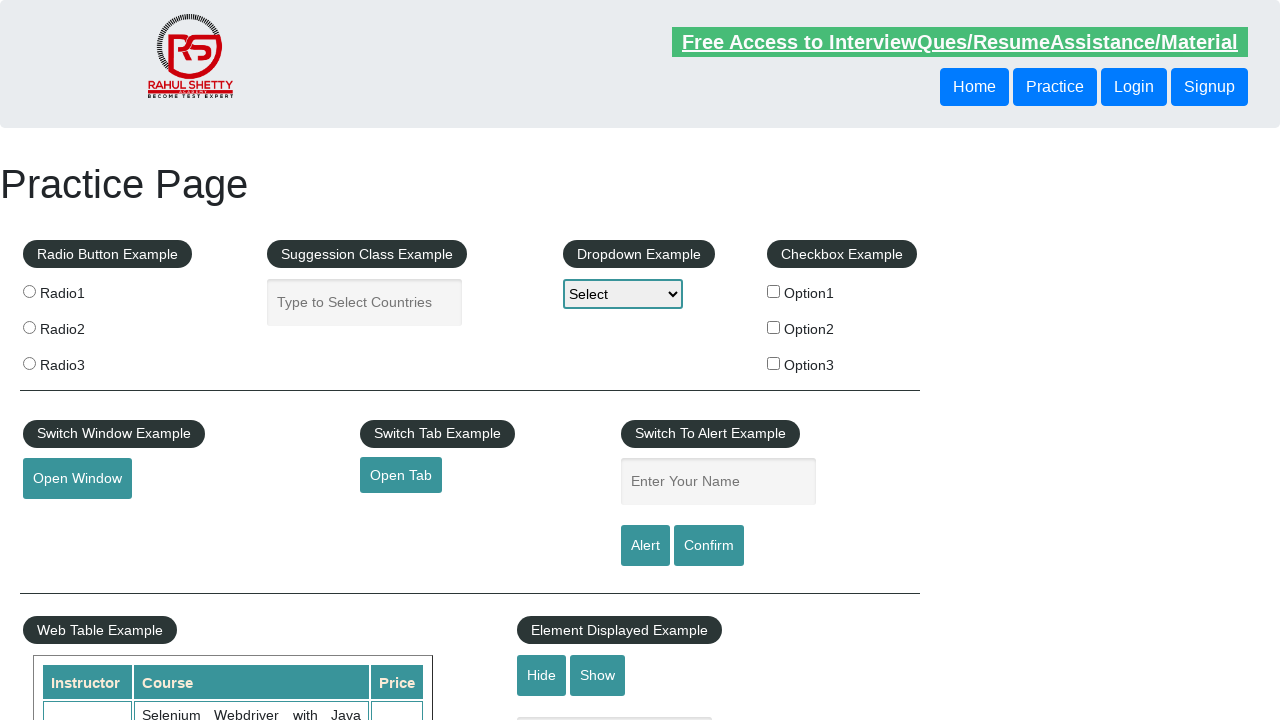

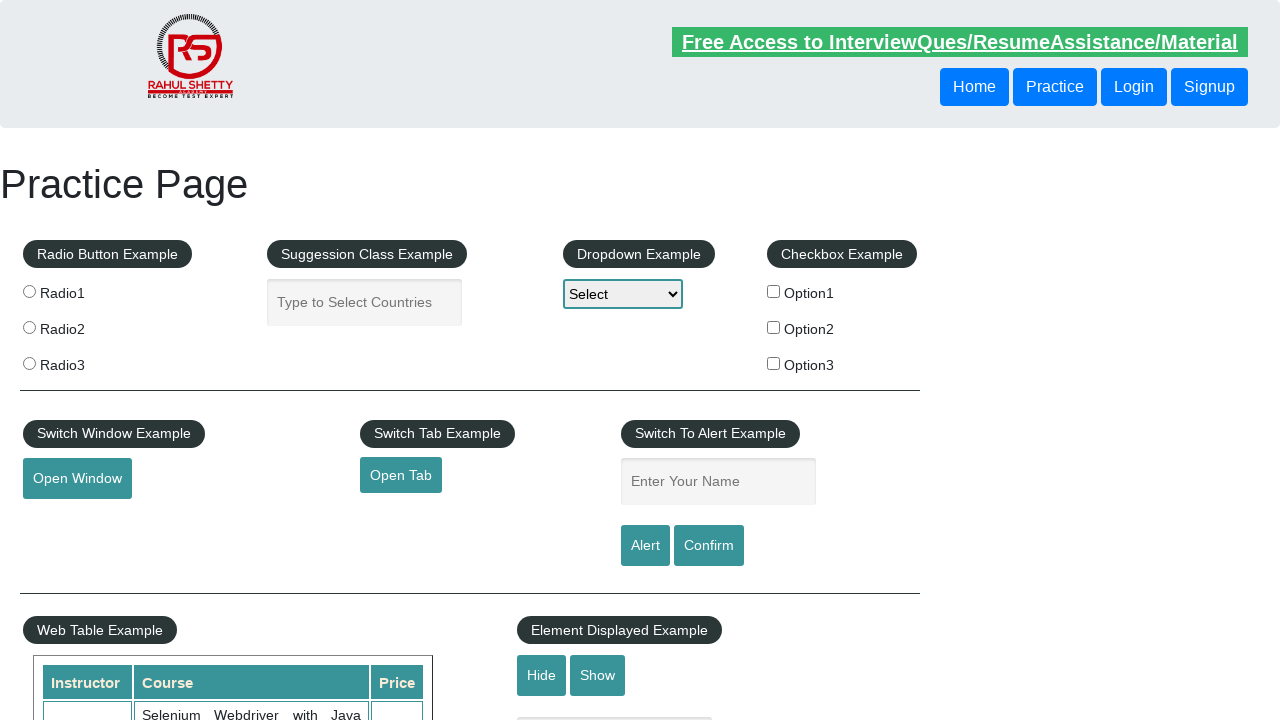